Tests pagination functionality on a book catalog website by navigating through multiple pages using the "next" button

Starting URL: http://books.toscrape.com/

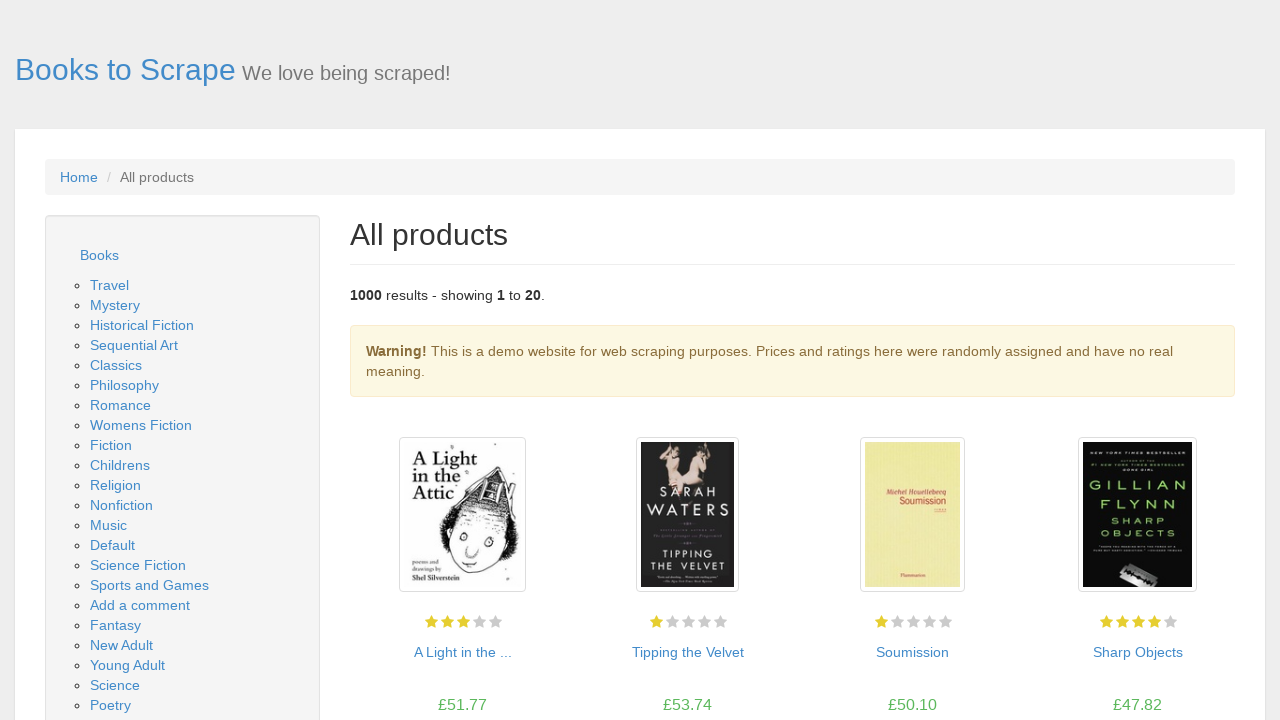

Book listings loaded on initial page
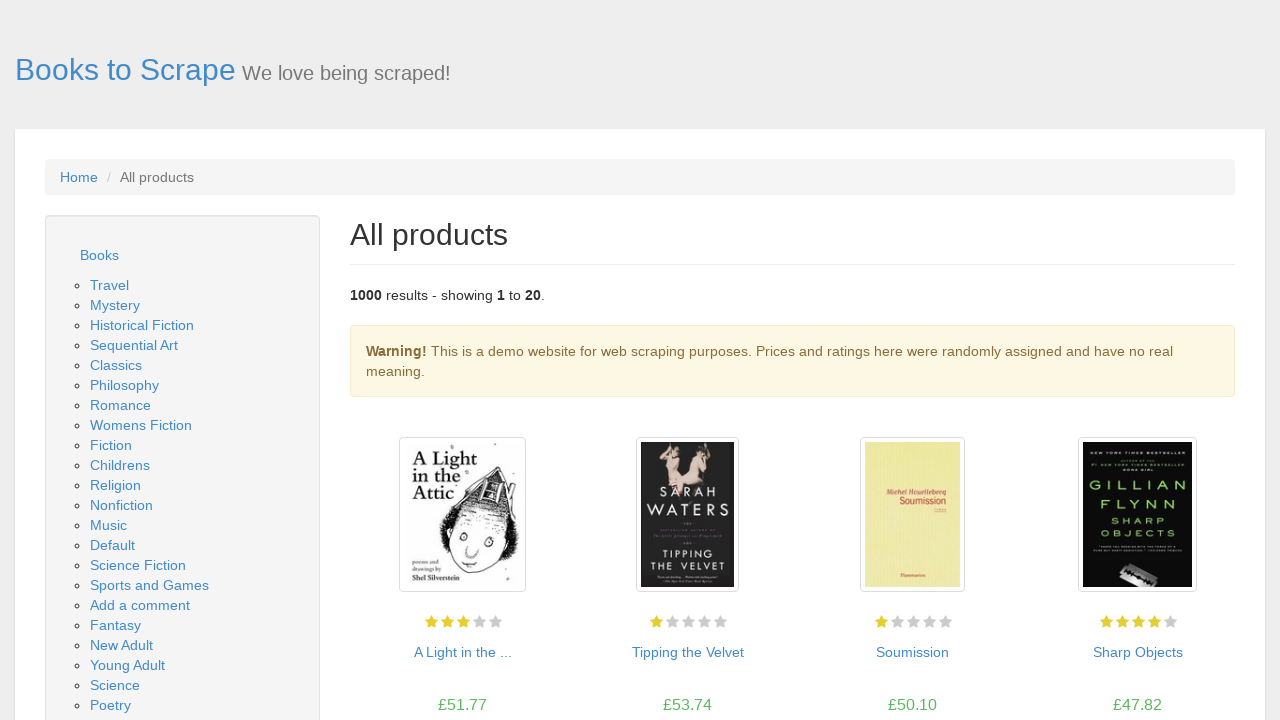

Clicked next button to navigate to page 2 at (1206, 654) on li.next a
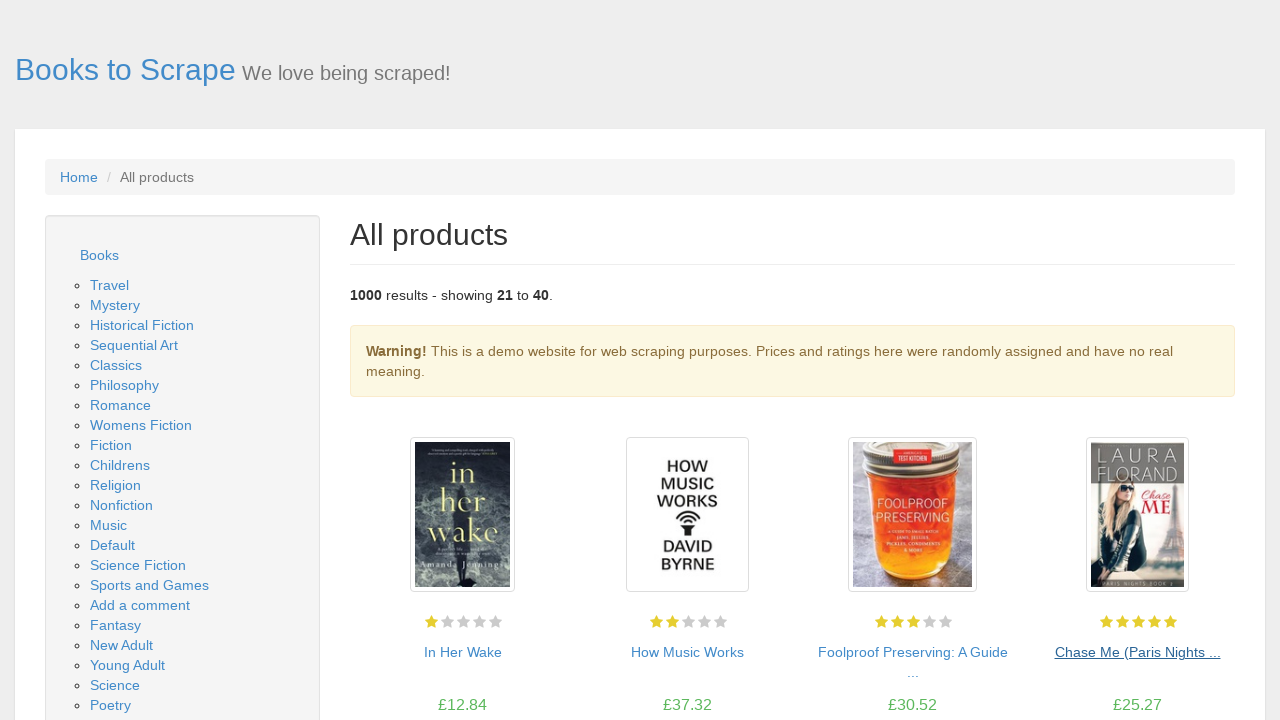

Book listings loaded on page 2
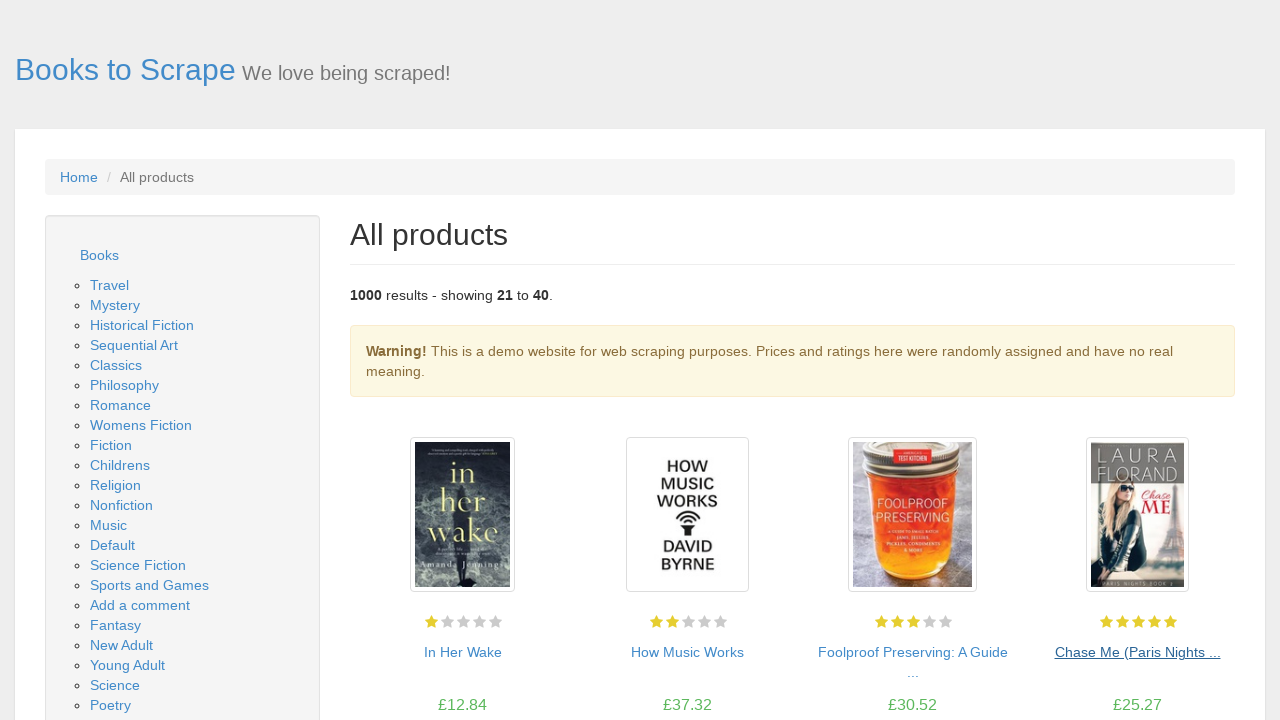

Clicked next button to navigate to page 3 at (1206, 654) on li.next a
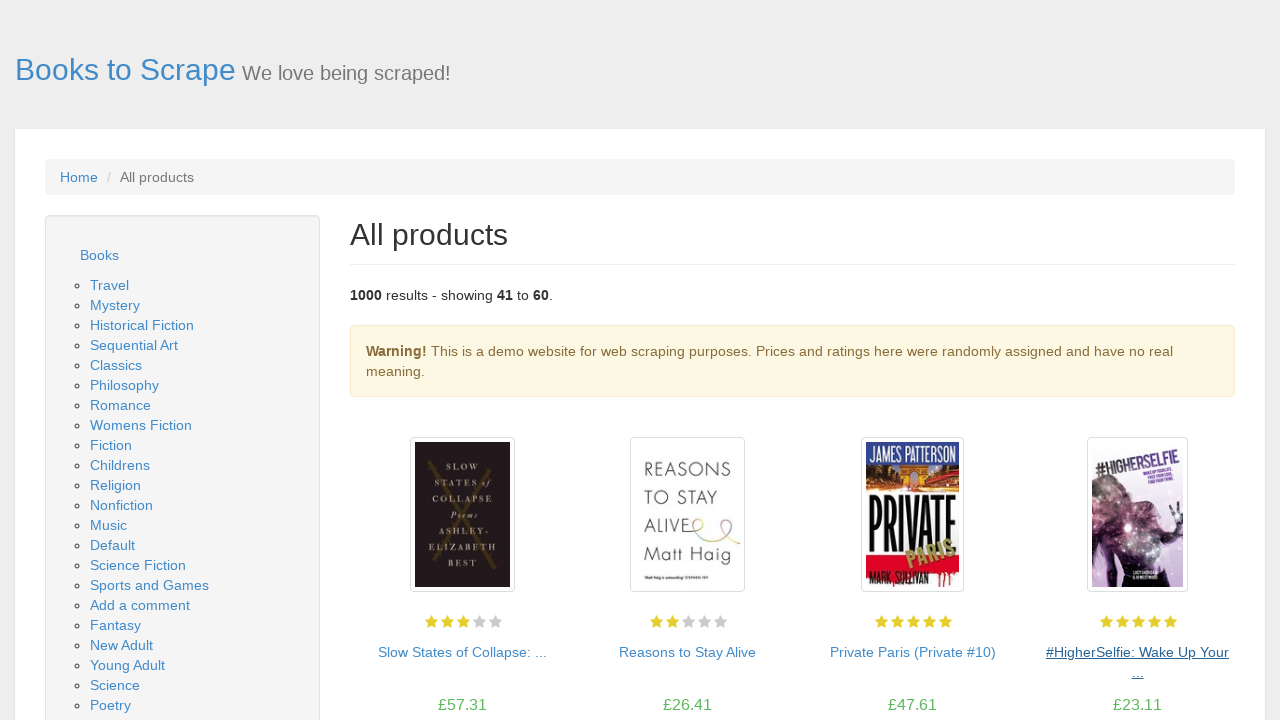

Book listings loaded on page 3
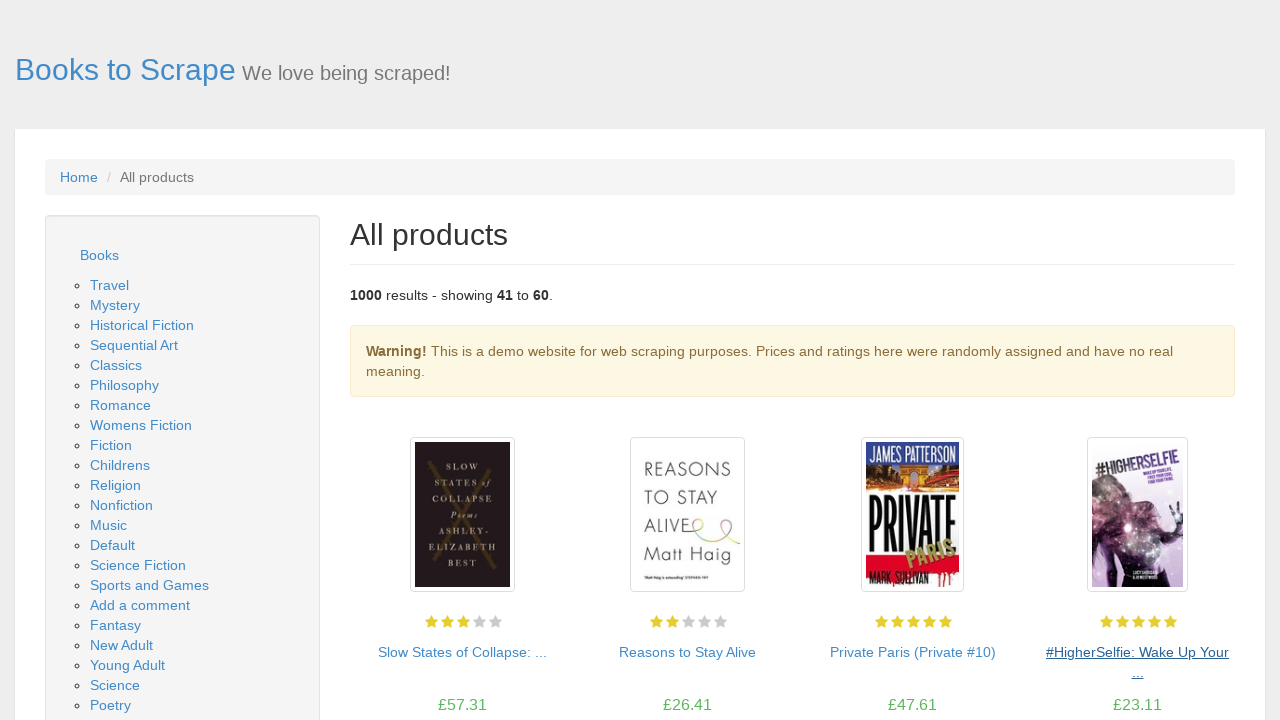

Clicked next button to navigate to page 4 at (1206, 654) on li.next a
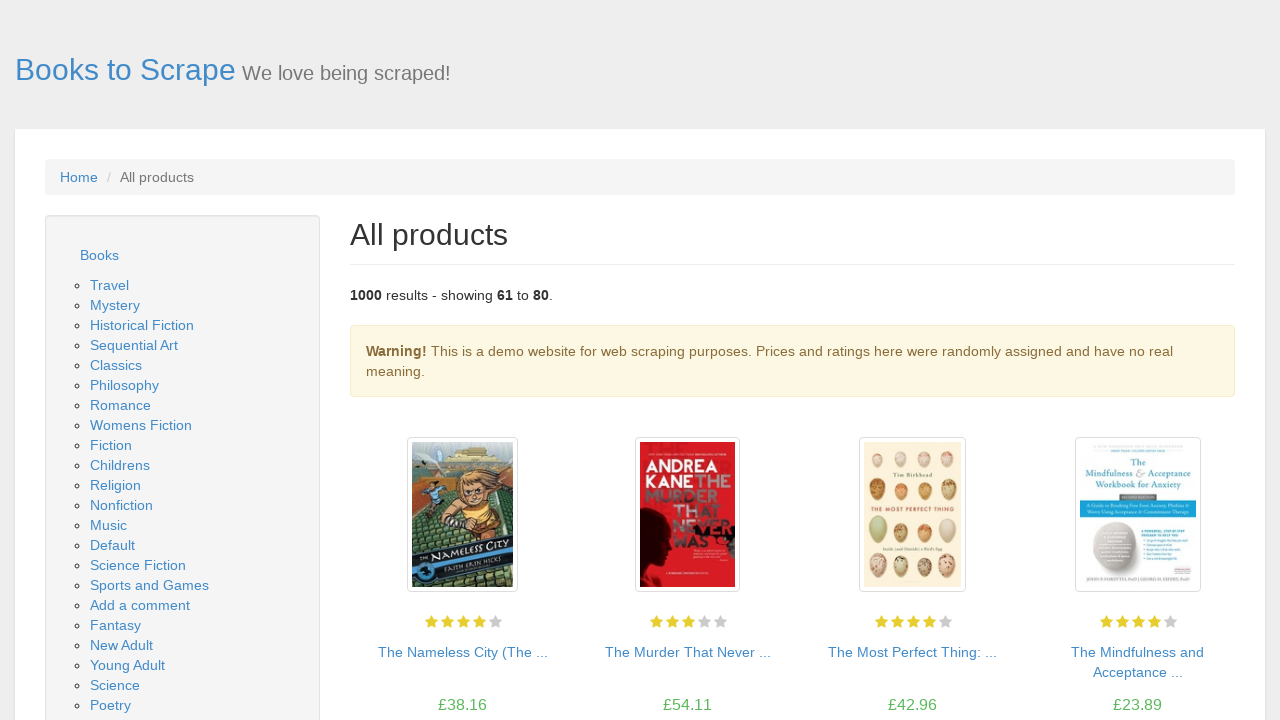

Book listings loaded on page 4
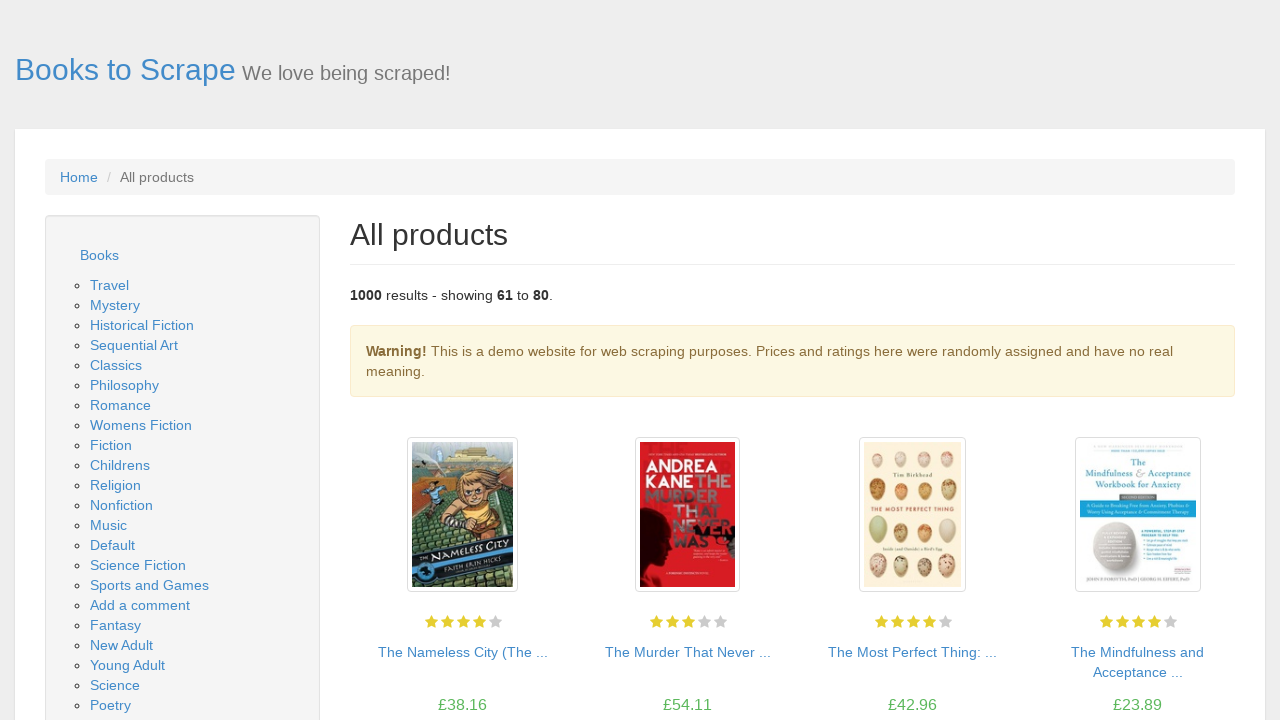

Clicked next button to navigate to page 5 at (1206, 654) on li.next a
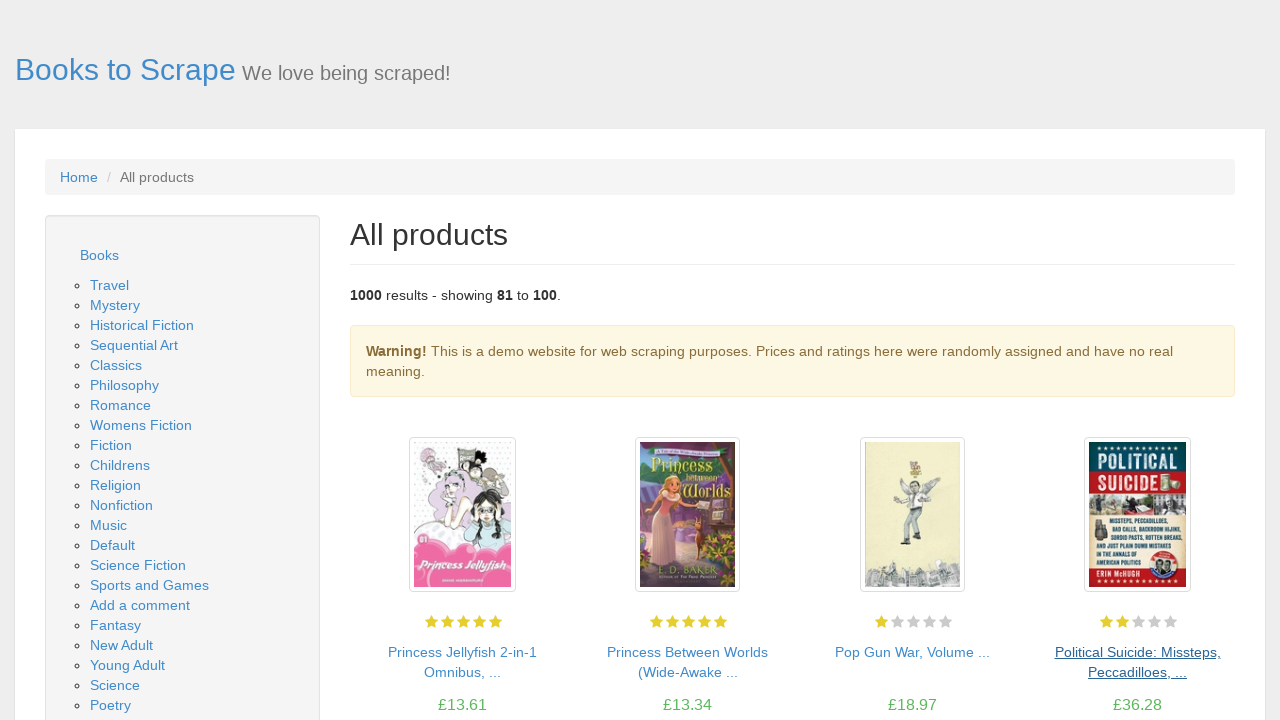

Book listings loaded on page 5
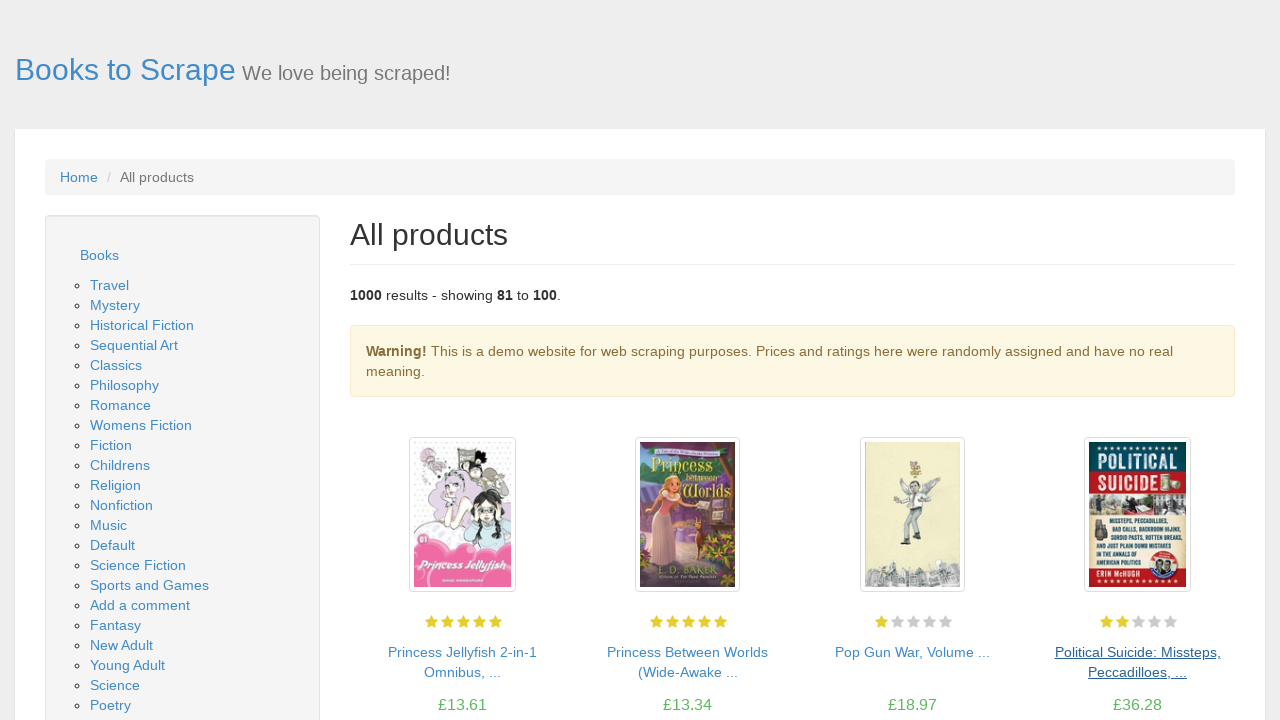

Clicked next button to navigate to page 6 at (1206, 654) on li.next a
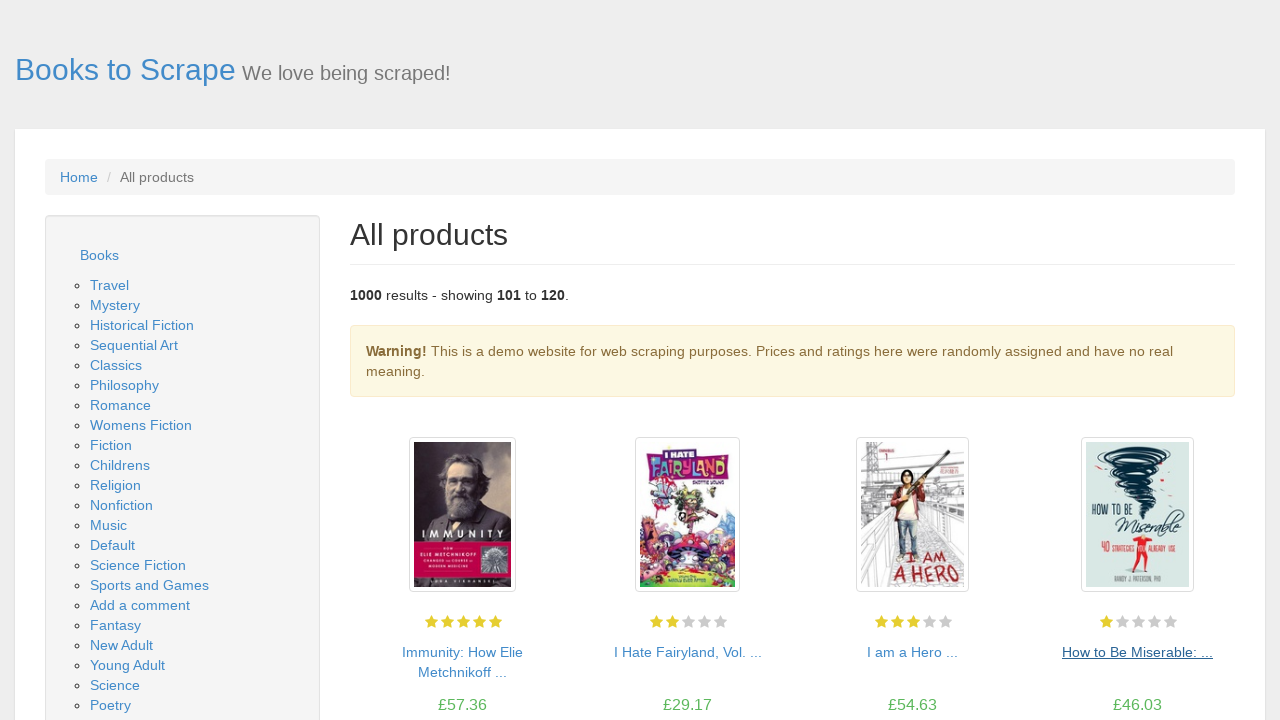

Book listings loaded on page 6
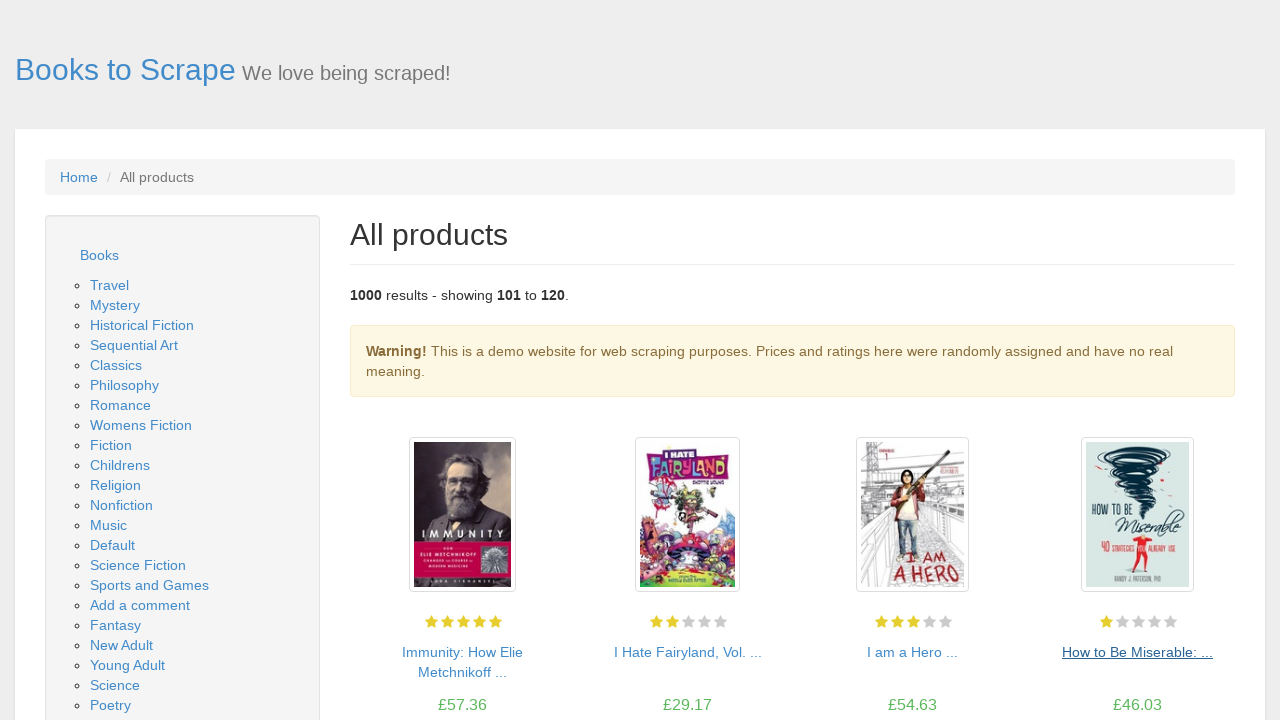

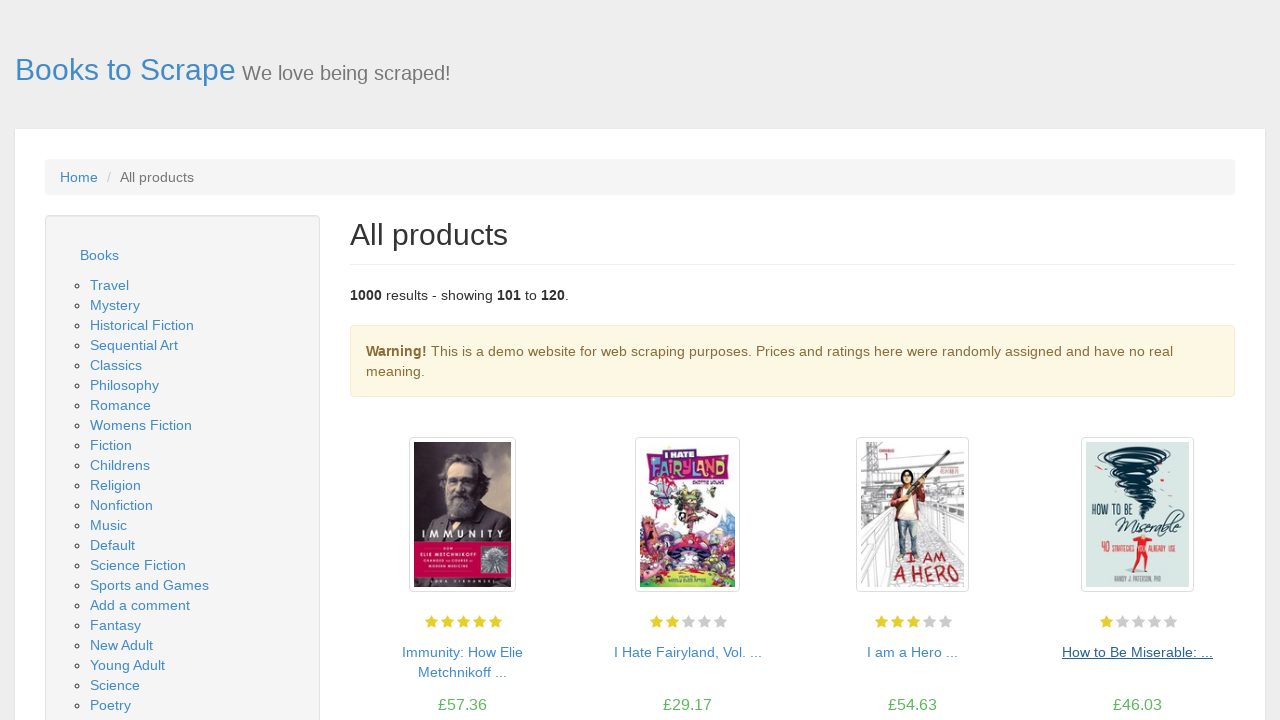